Tests dynamic loading with appropriate timeout by clicking start button and verifying the Hello World message appears after loading completes

Starting URL: https://automationfc.github.io/dynamic-loading/

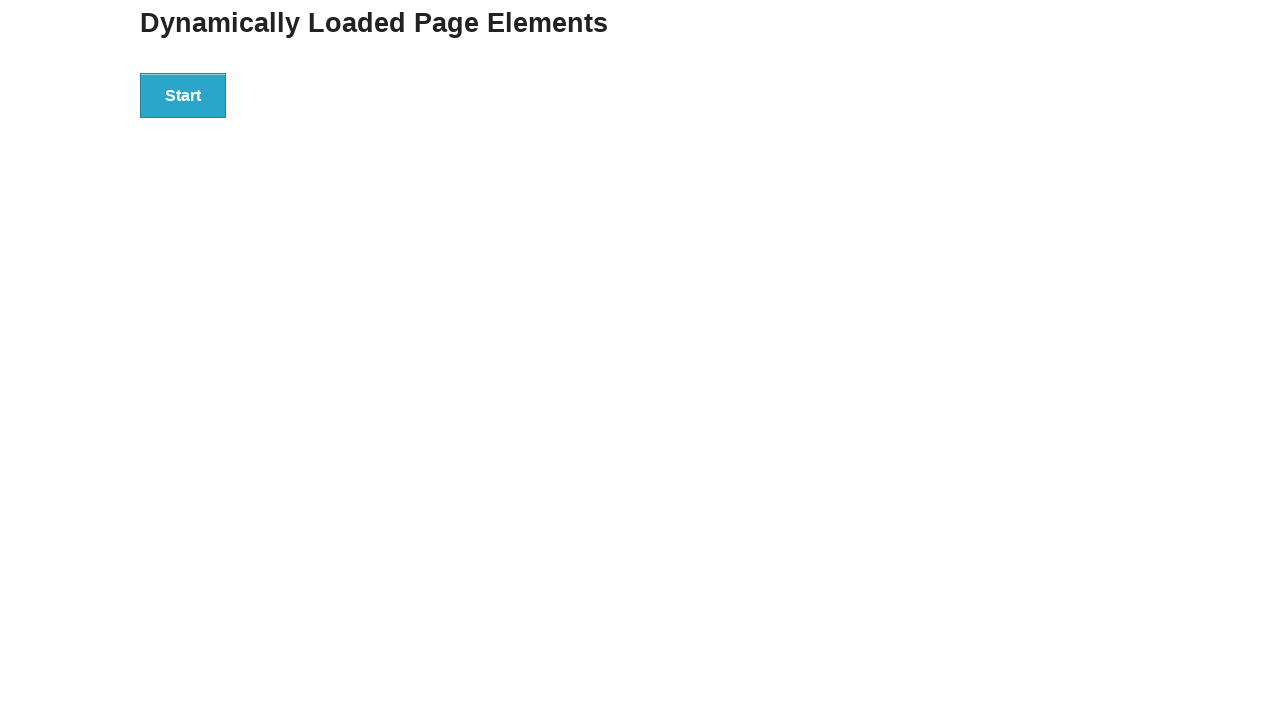

Clicked start button to initiate dynamic loading at (183, 95) on div#start>button
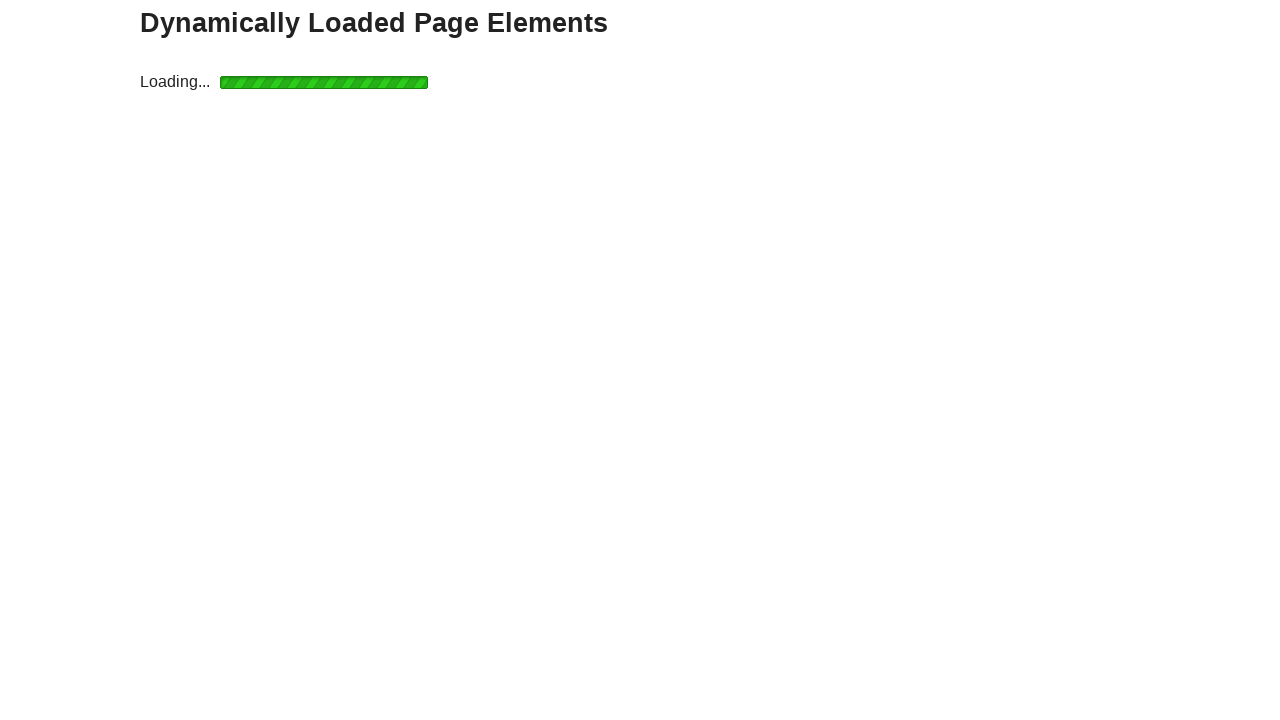

Loading indicator disappeared after 5-second timeout
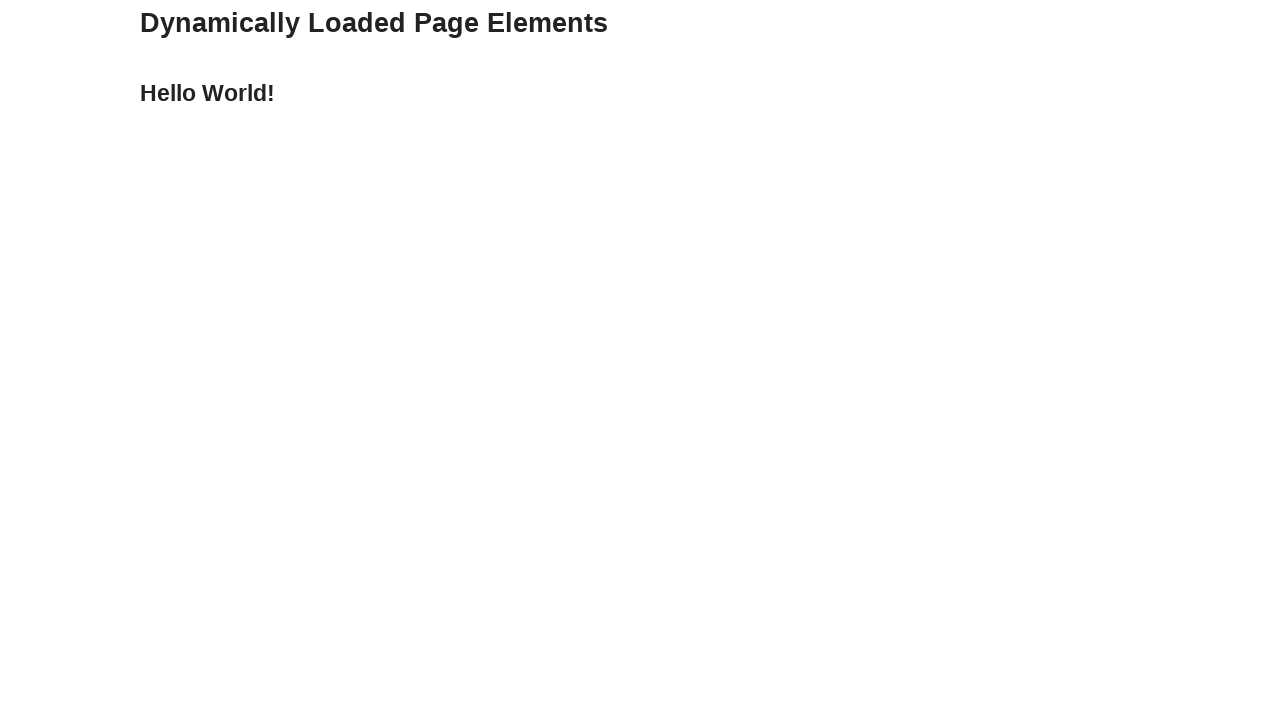

Hello World message element loaded and became visible
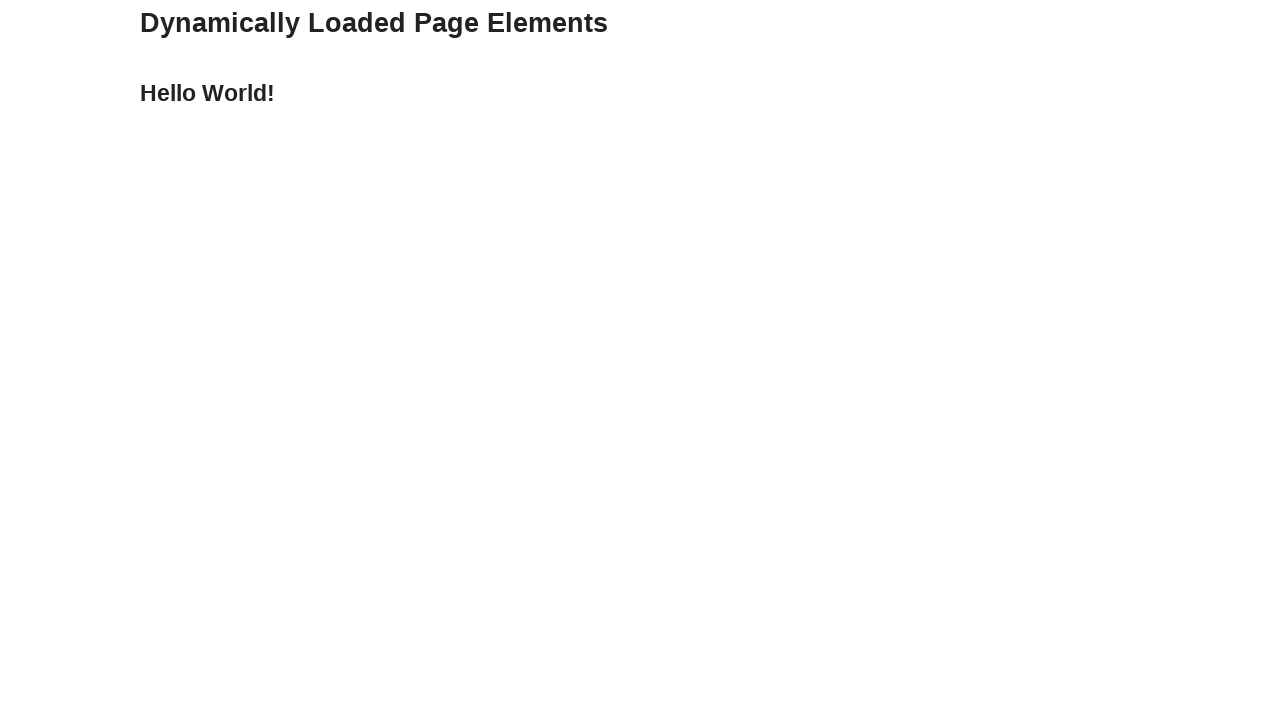

Retrieved text content: 'Hello World!'
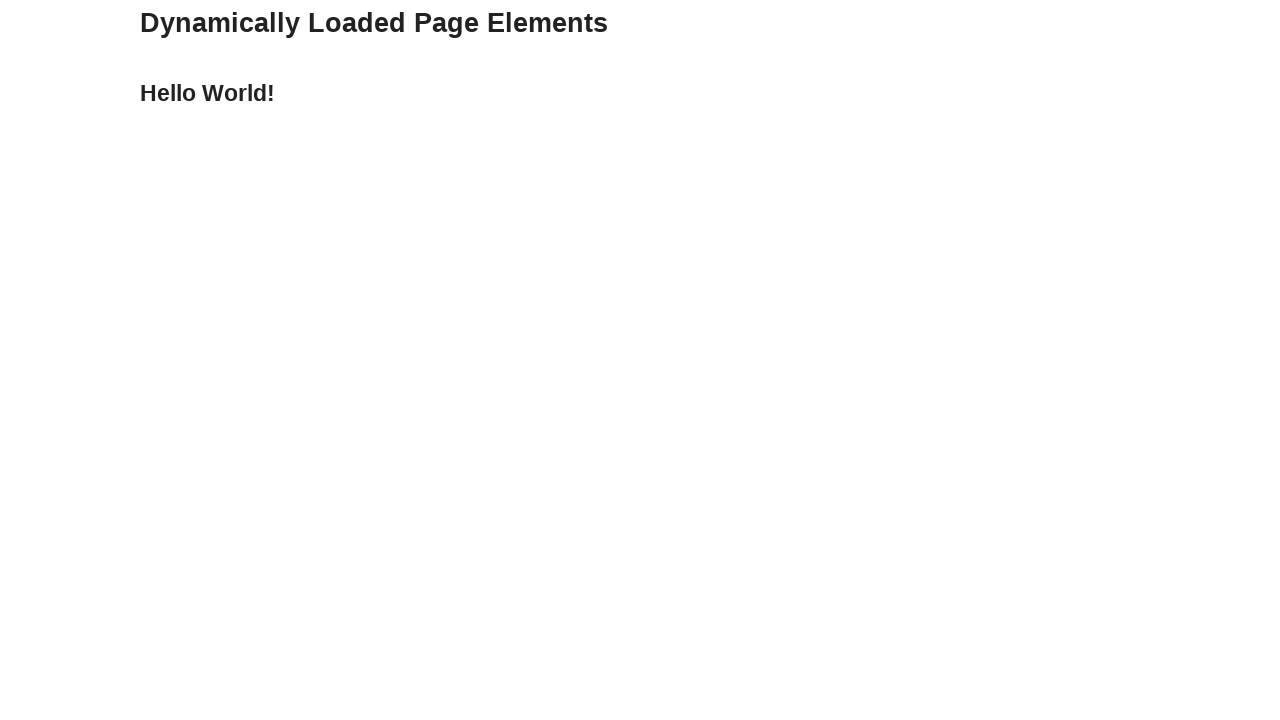

Verified that Hello World message matches expected text
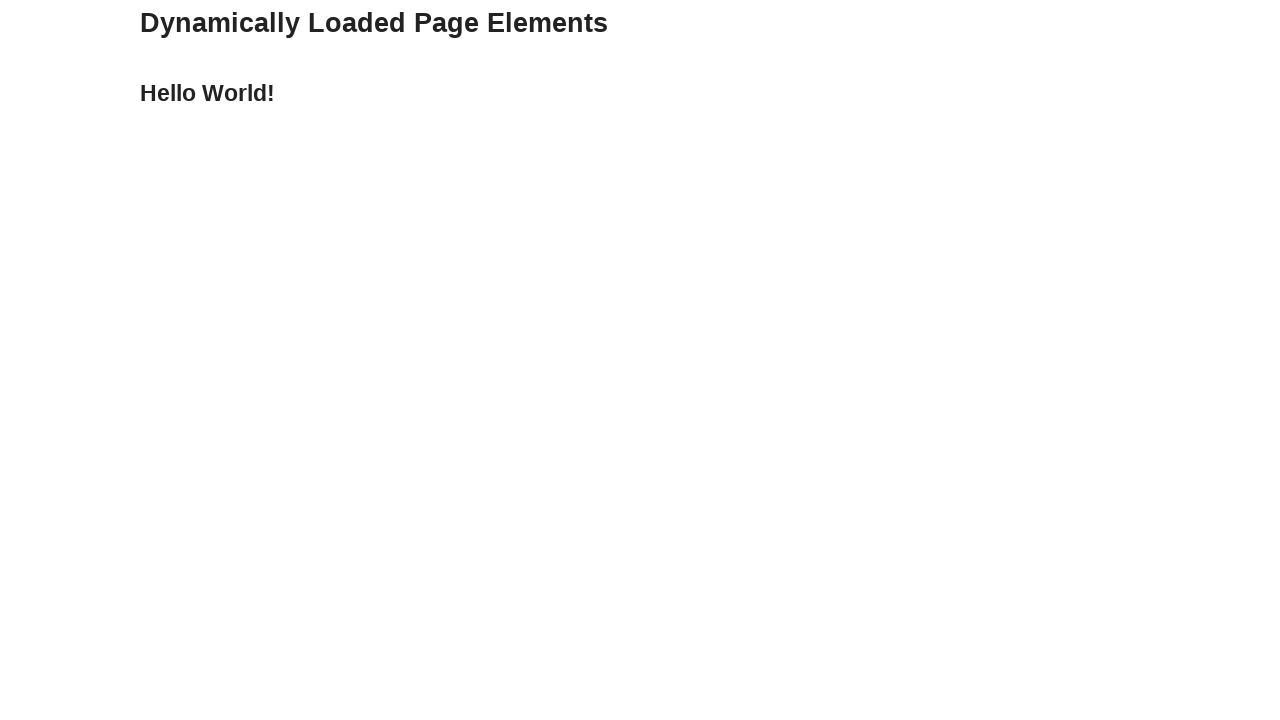

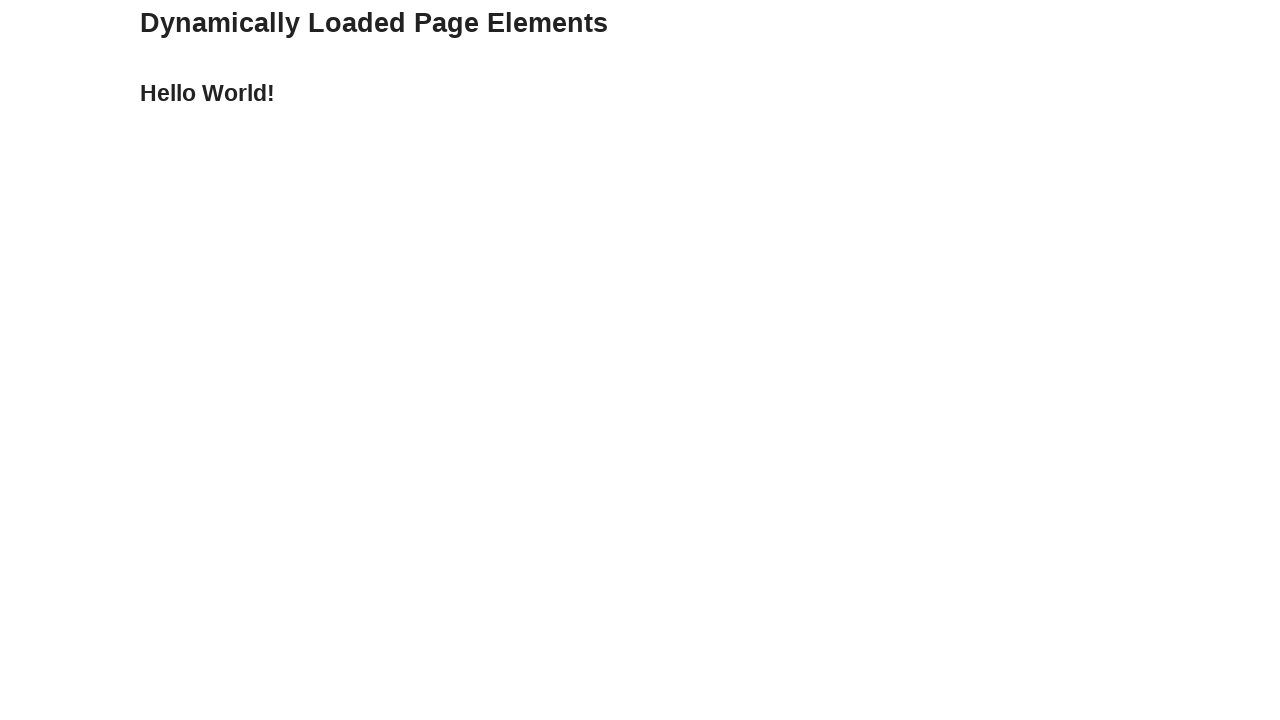